Tests right-click context menu functionality by performing a context click on a target element, displaying the context menu, and selecting the "Delete" option from the menu items.

Starting URL: https://swisnl.github.io/jQuery-contextMenu/demo.html

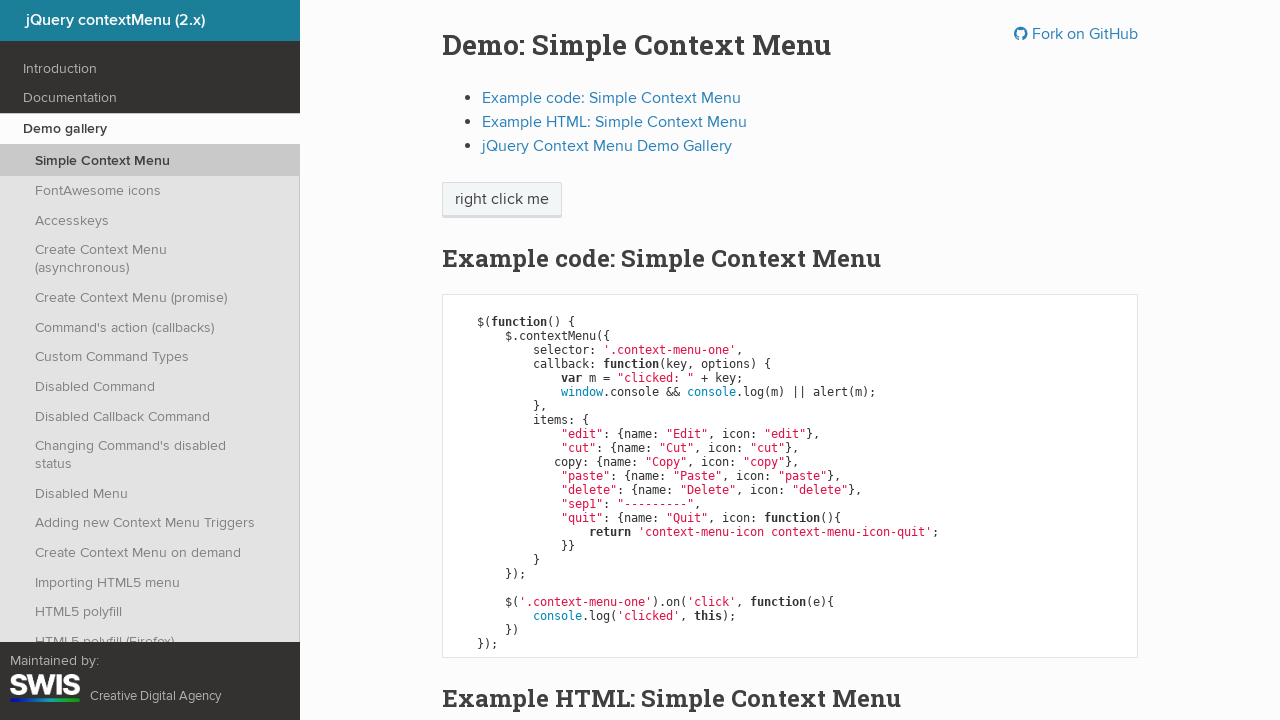

Located the 'right click me' target element
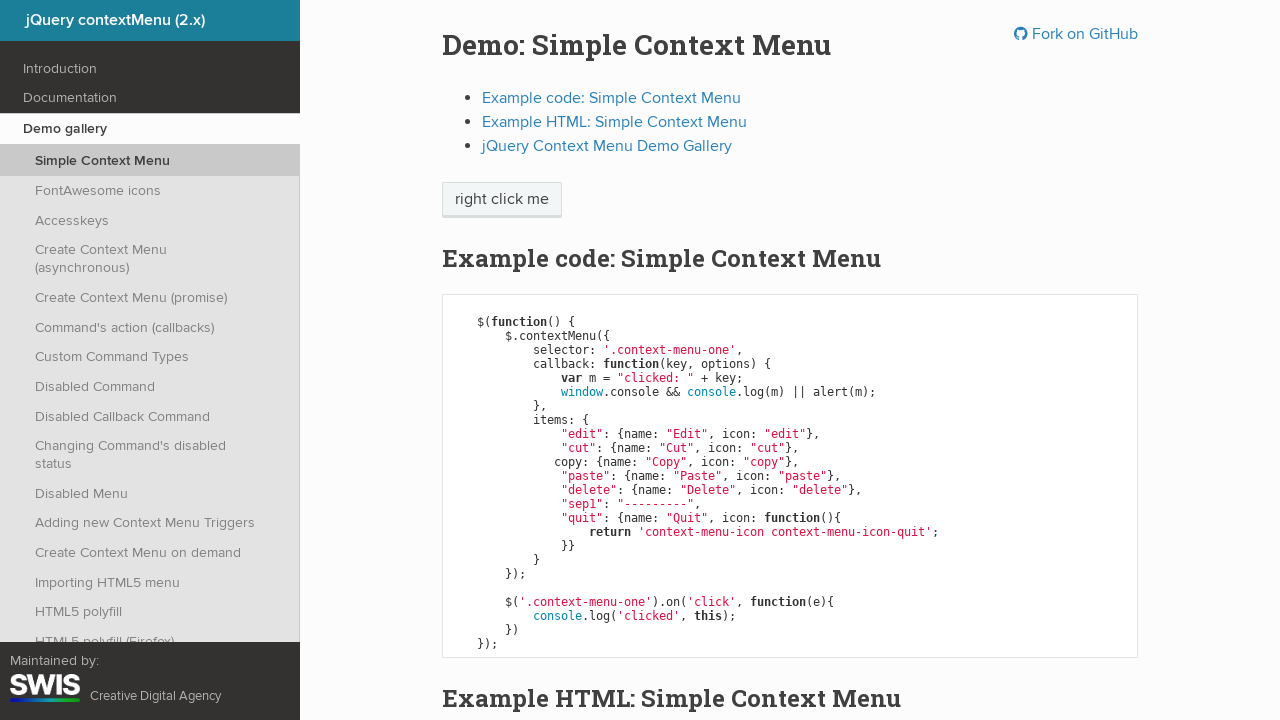

Performed right-click (context click) on the target element at (502, 200) on xpath=//span[contains(text(),'right click me')]
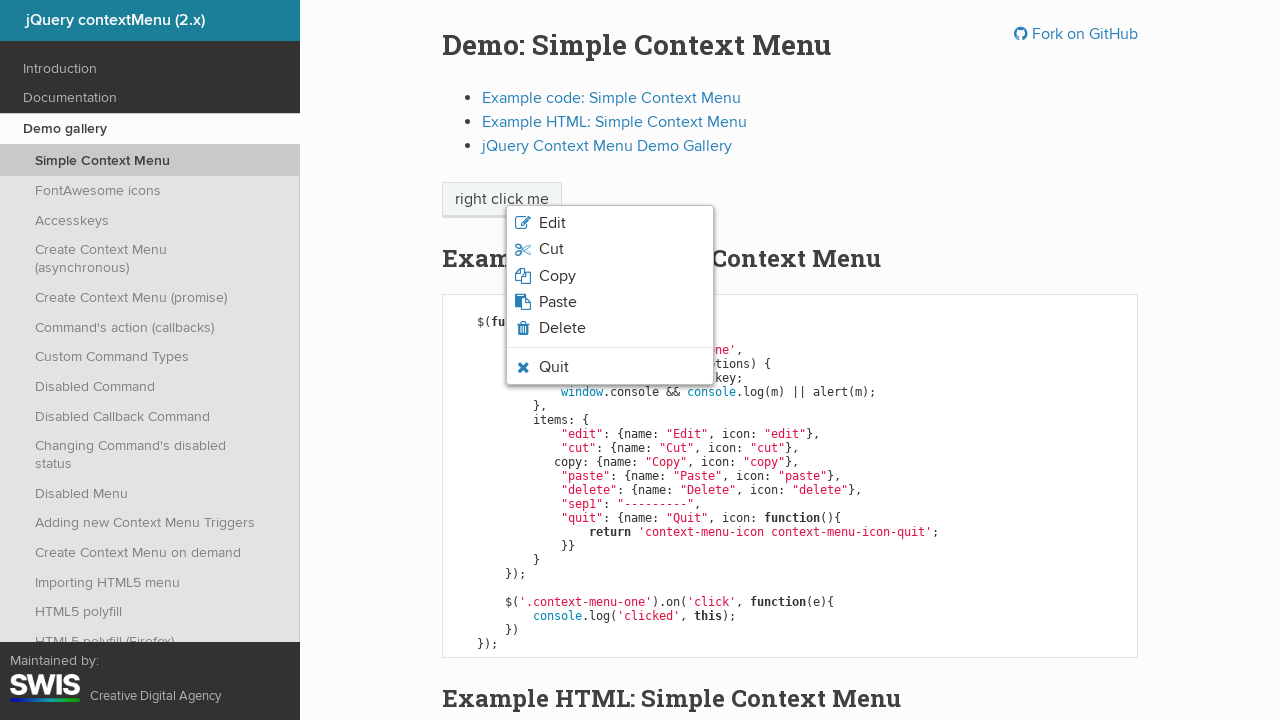

Context menu appeared with menu items
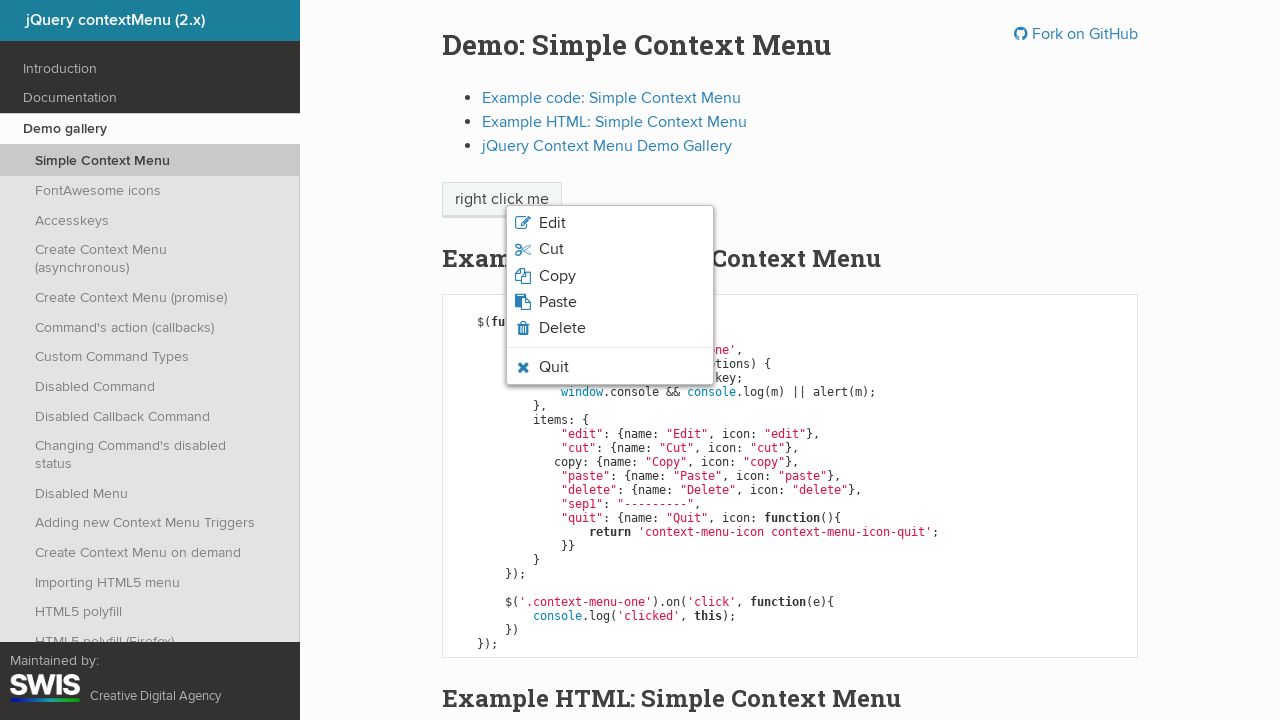

Clicked the 'Delete' option from the context menu at (610, 328) on li.context-menu-icon:has-text('Delete')
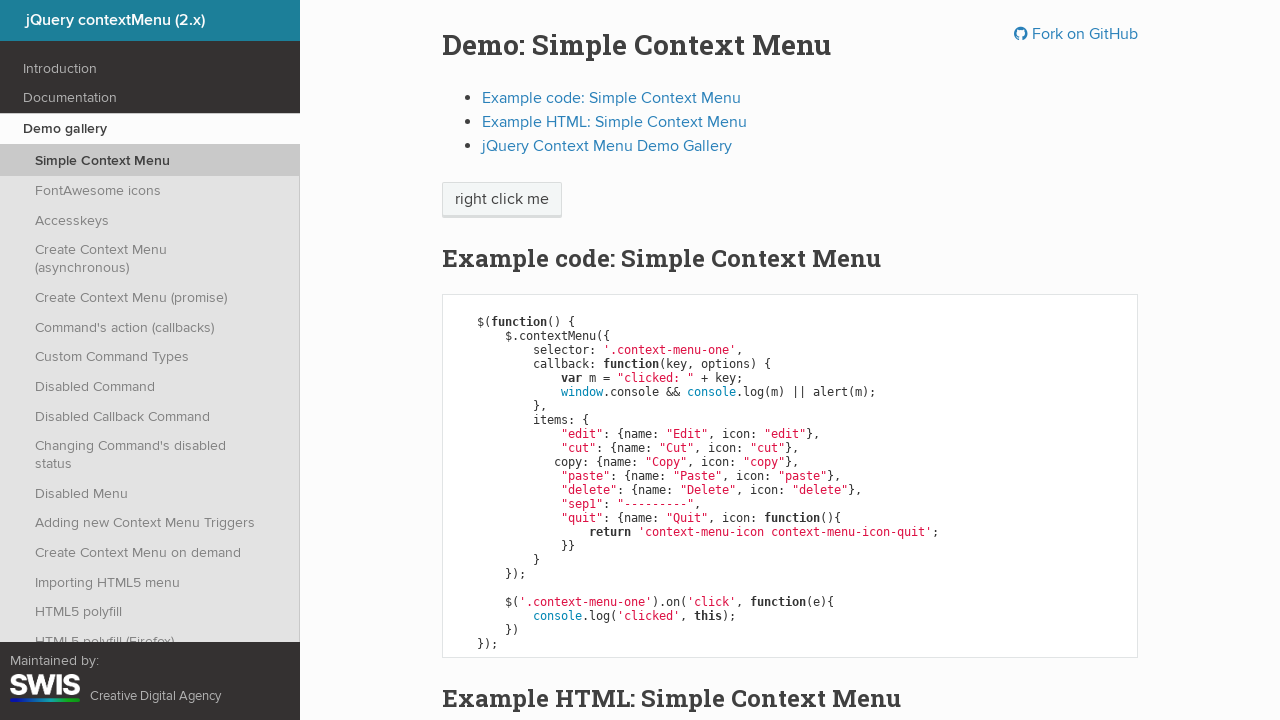

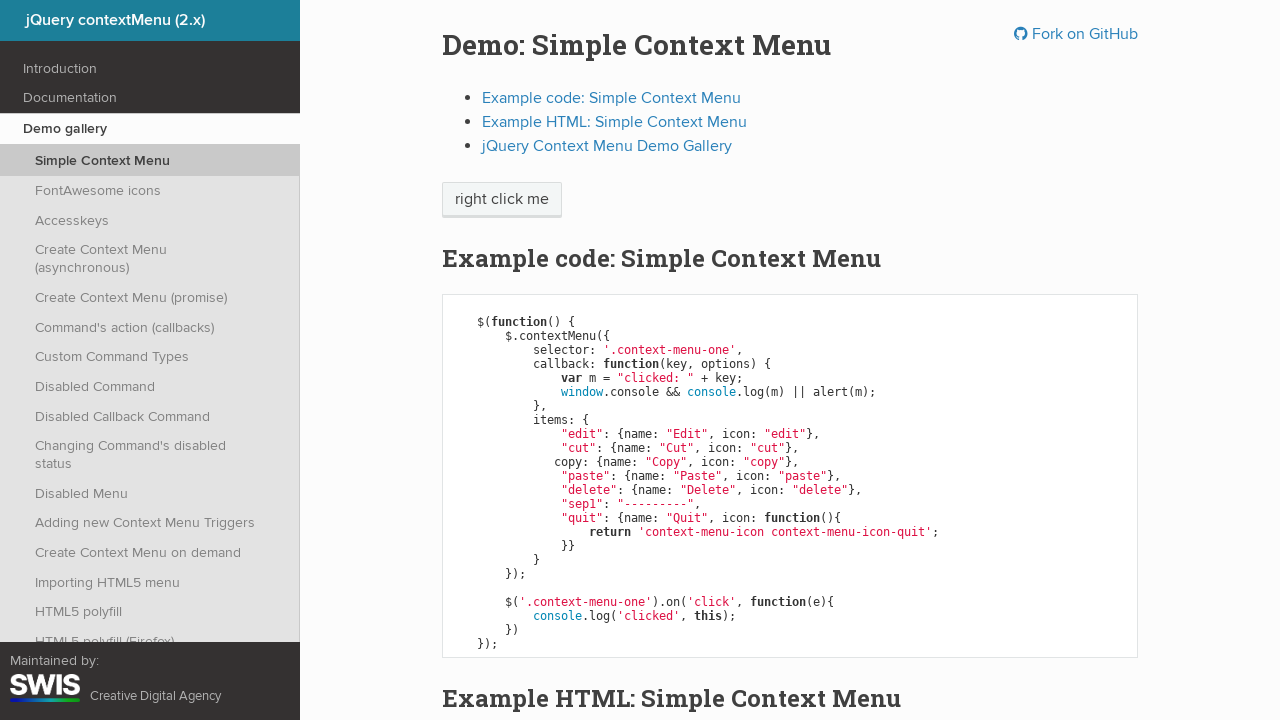